Navigates to the Bolt website homepage and waits for the page to load

Starting URL: https://www.bolt.com

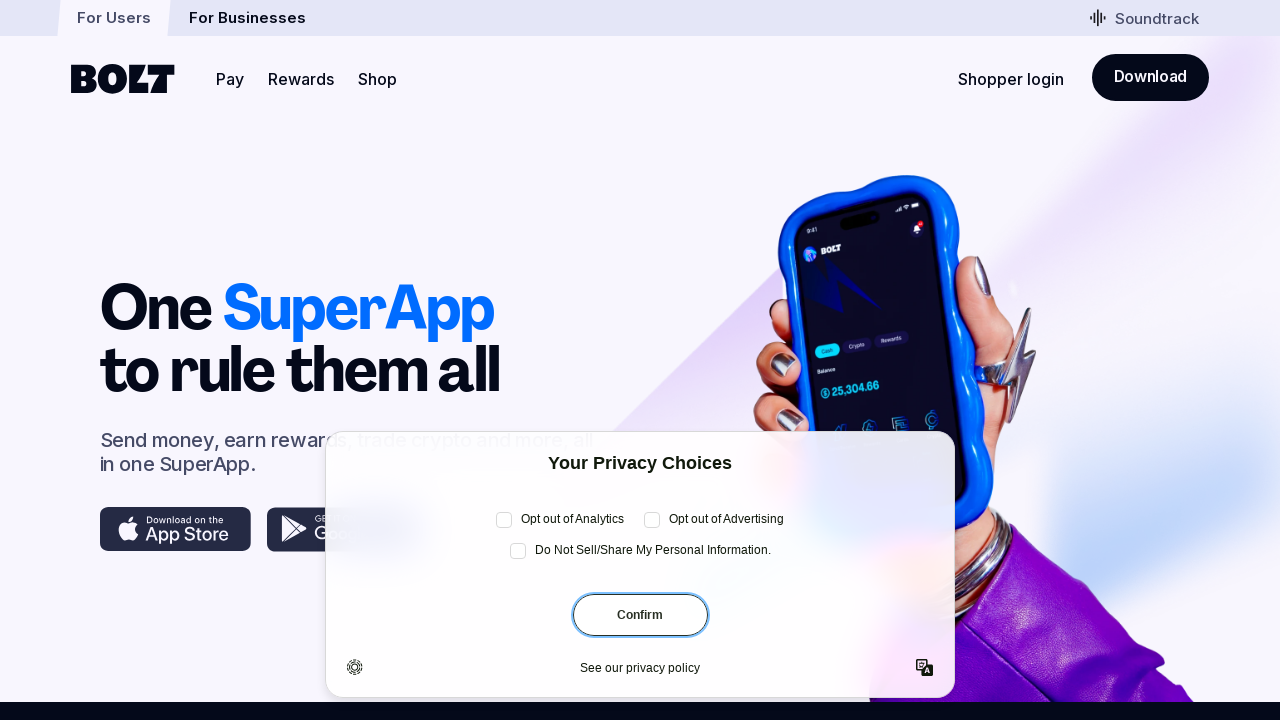

Navigated to Bolt website homepage
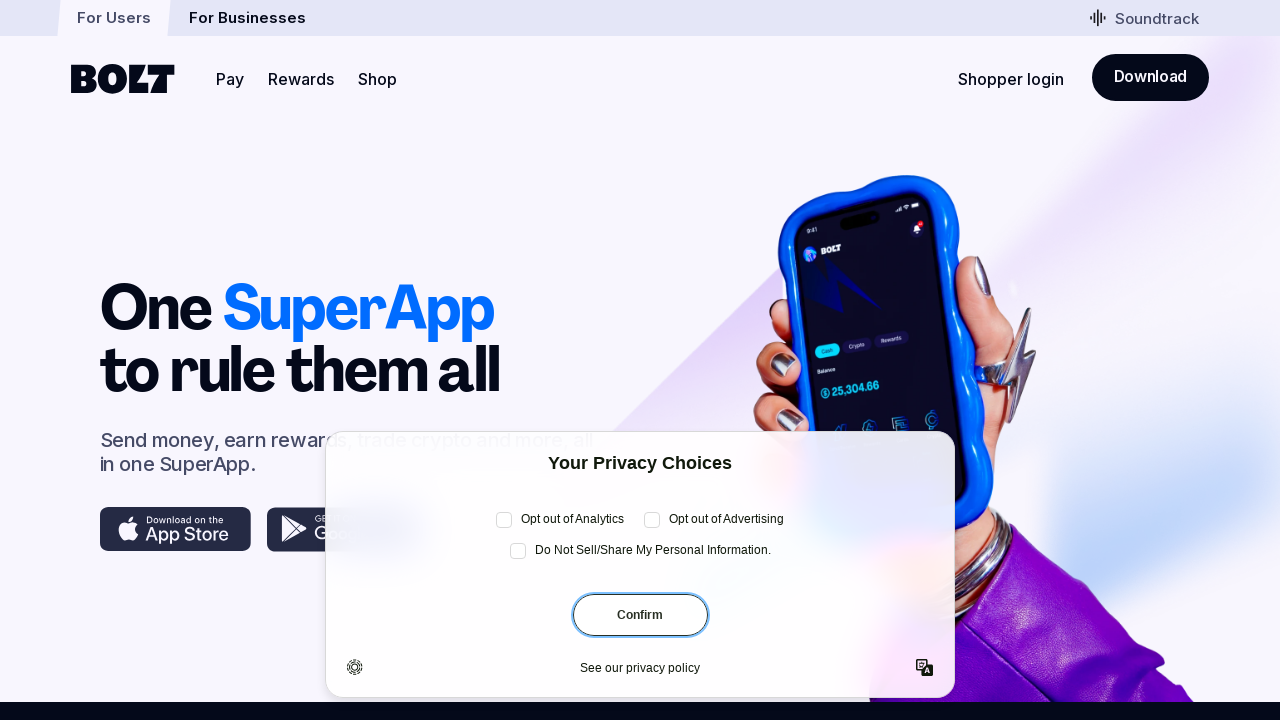

Page fully loaded with networkidle state
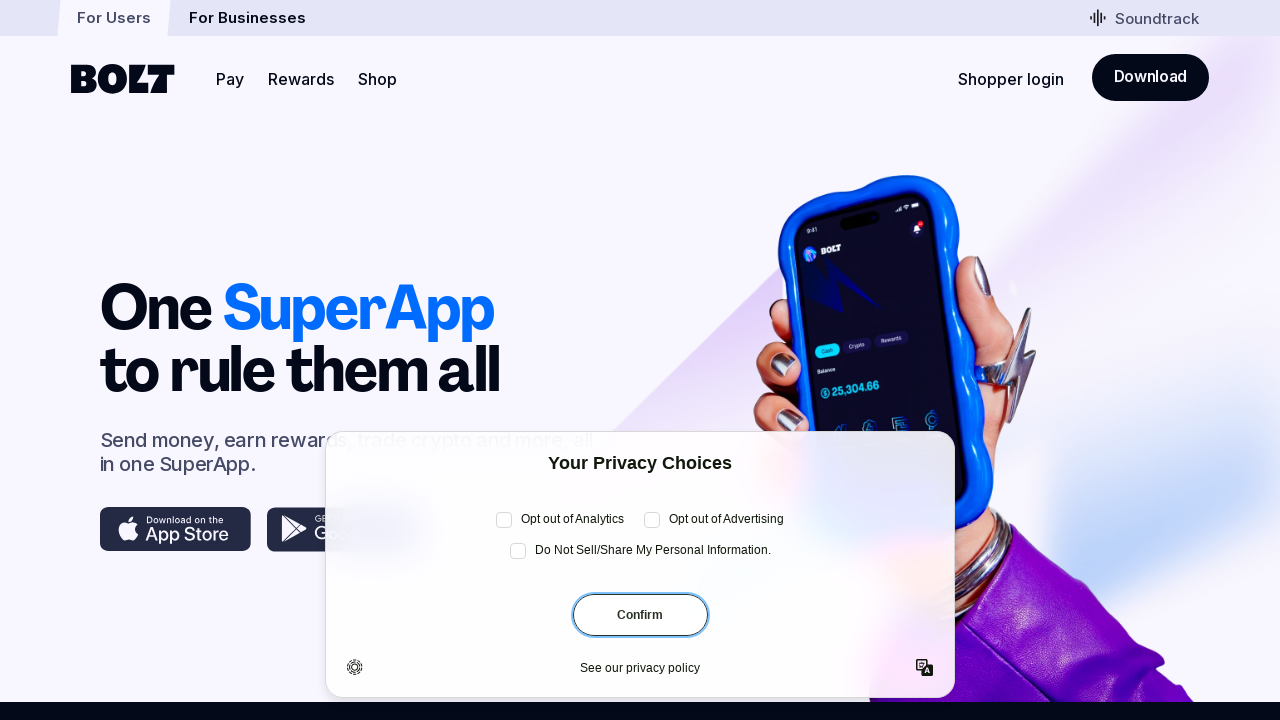

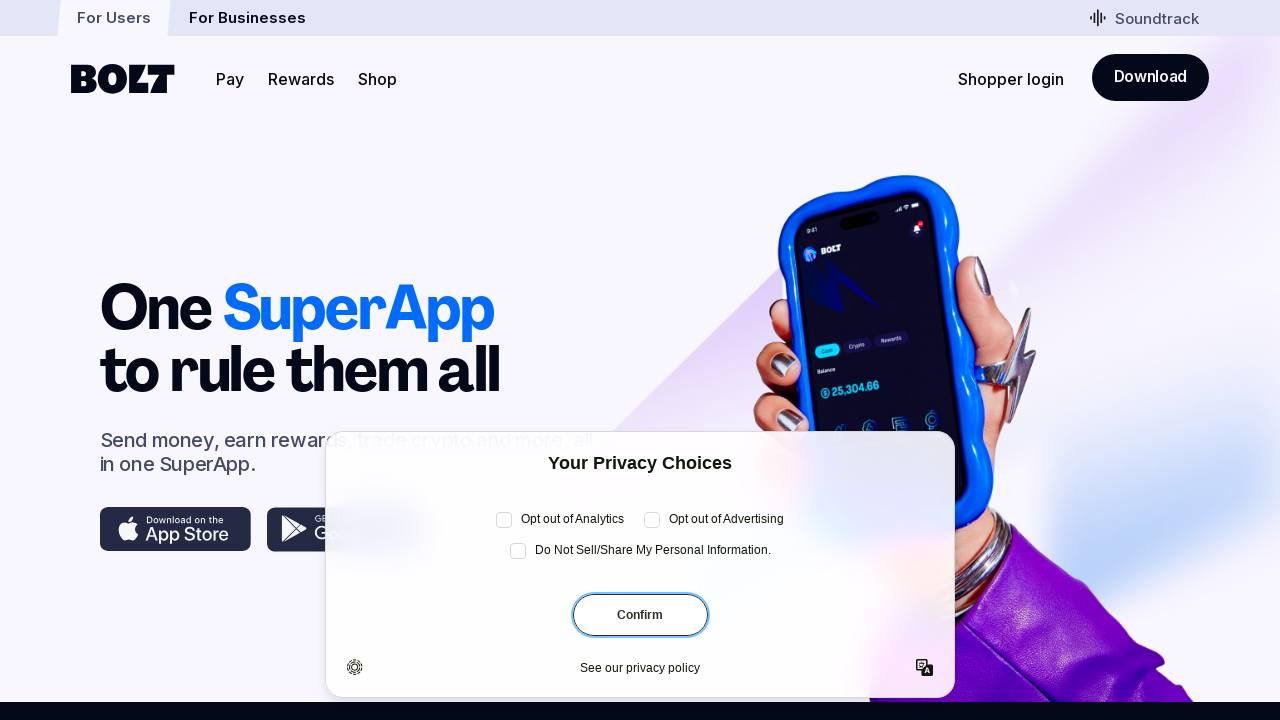